Tests a registration form by filling in first name, last name, and email fields, then submitting and verifying the success message

Starting URL: http://suninjuly.github.io/registration1.html

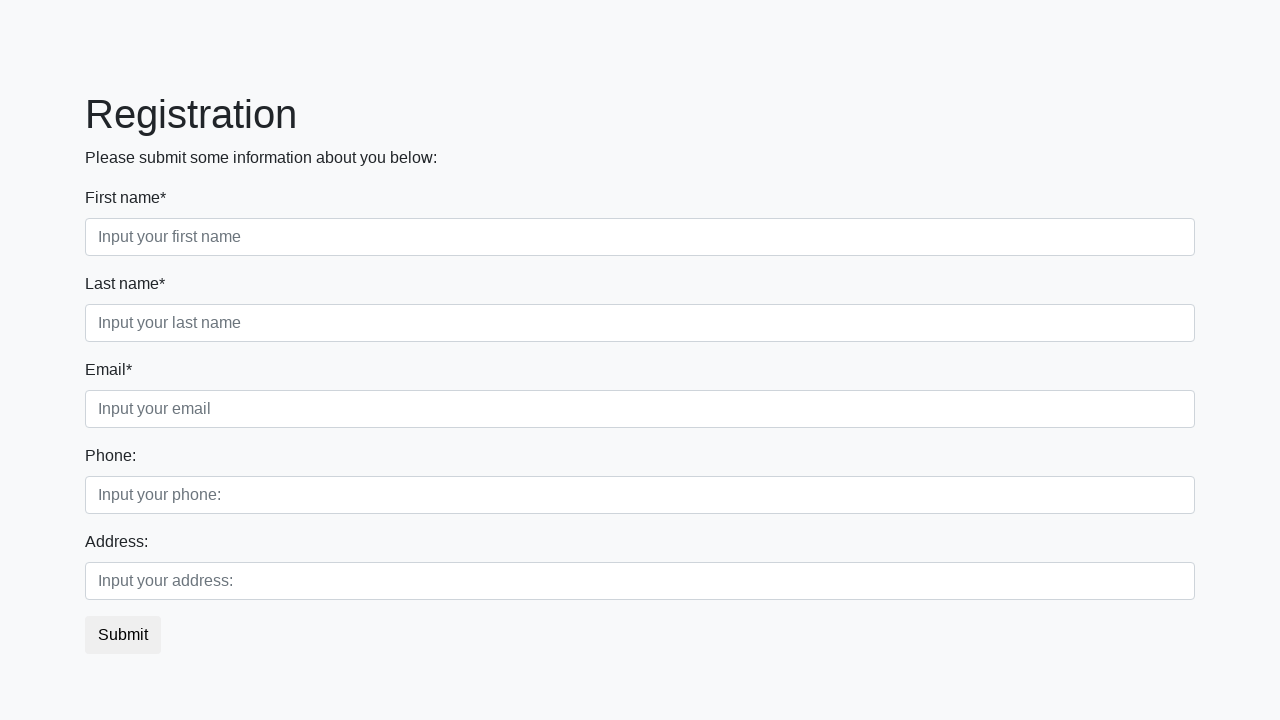

Filled first name field with 'Саня' on .first_block > div.form-group.first_class > input
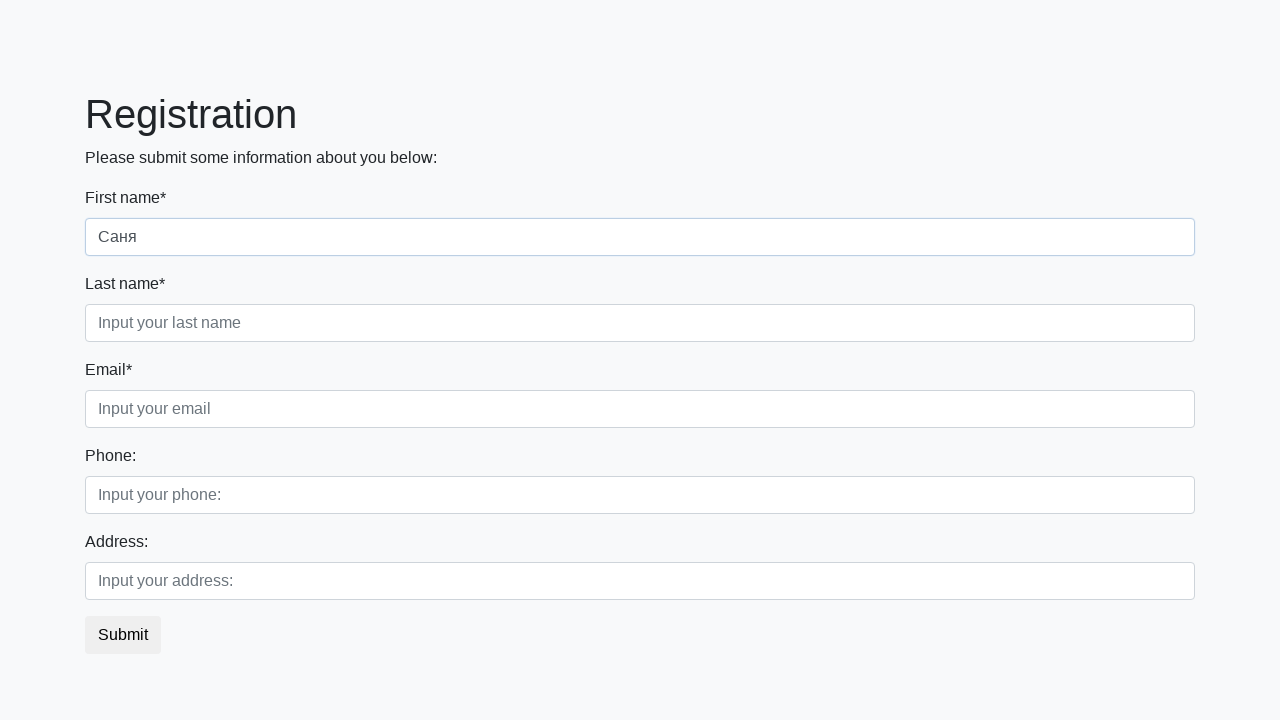

Filled last name field with 'Петров' on .first_block > div.form-group.second_class > input
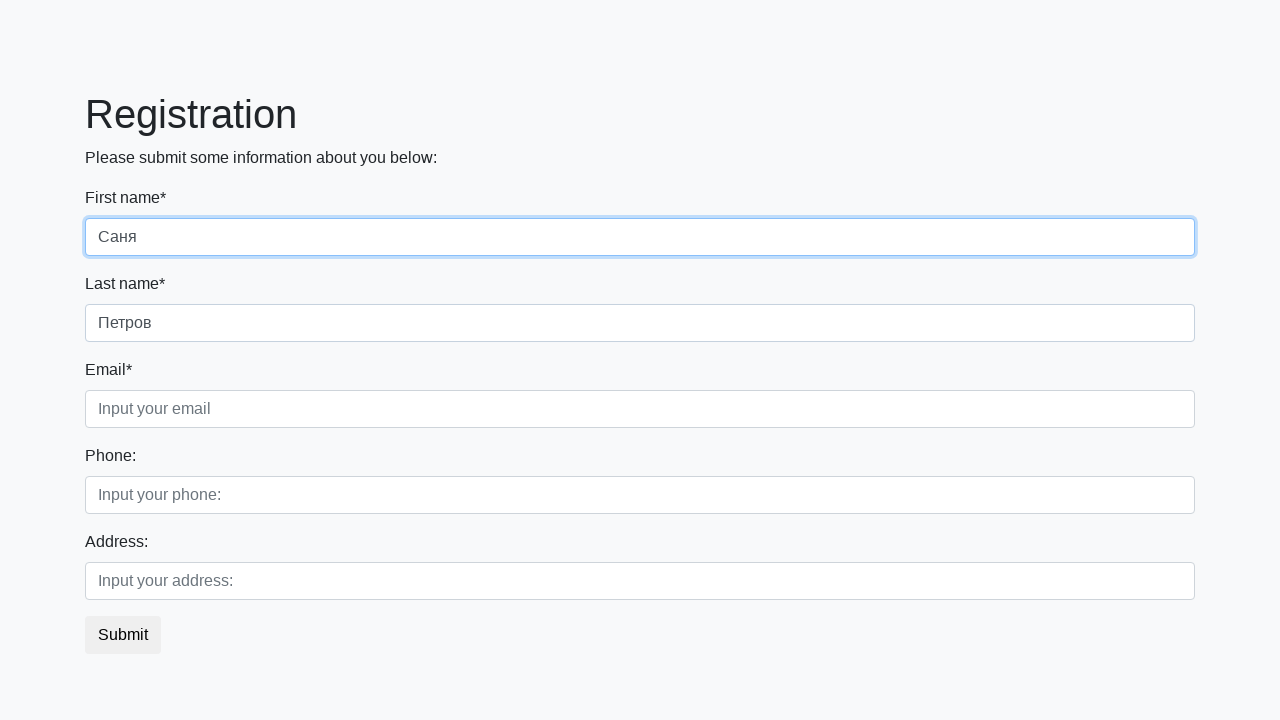

Filled email field with 'Petrov@mail.ru' on .first_block > div.form-group.third_class > input
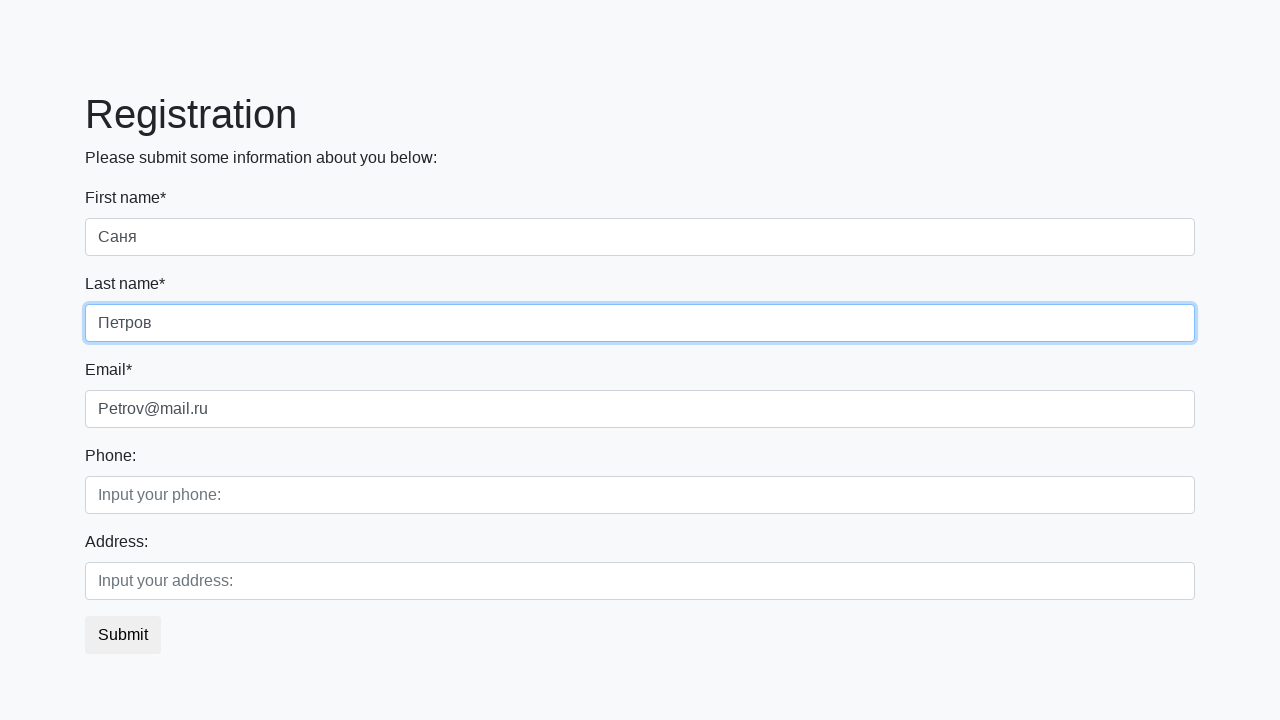

Clicked submit button to register at (123, 635) on button.btn
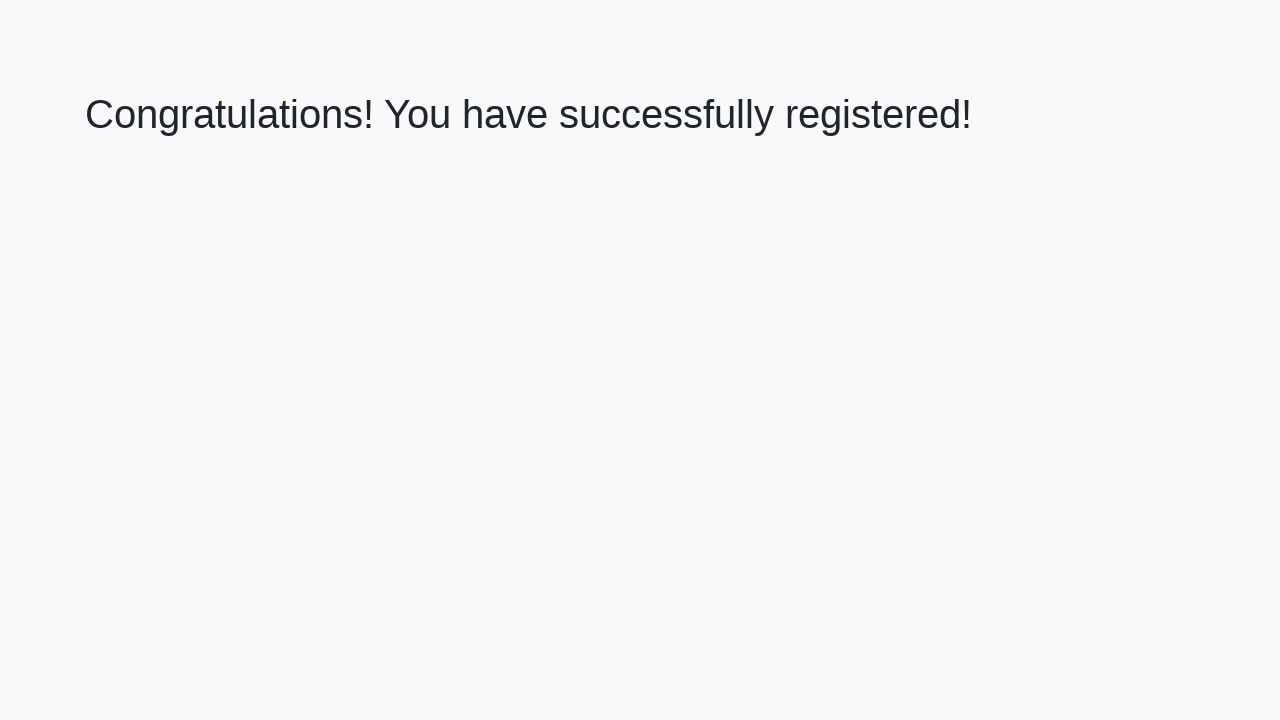

Registration success message appeared
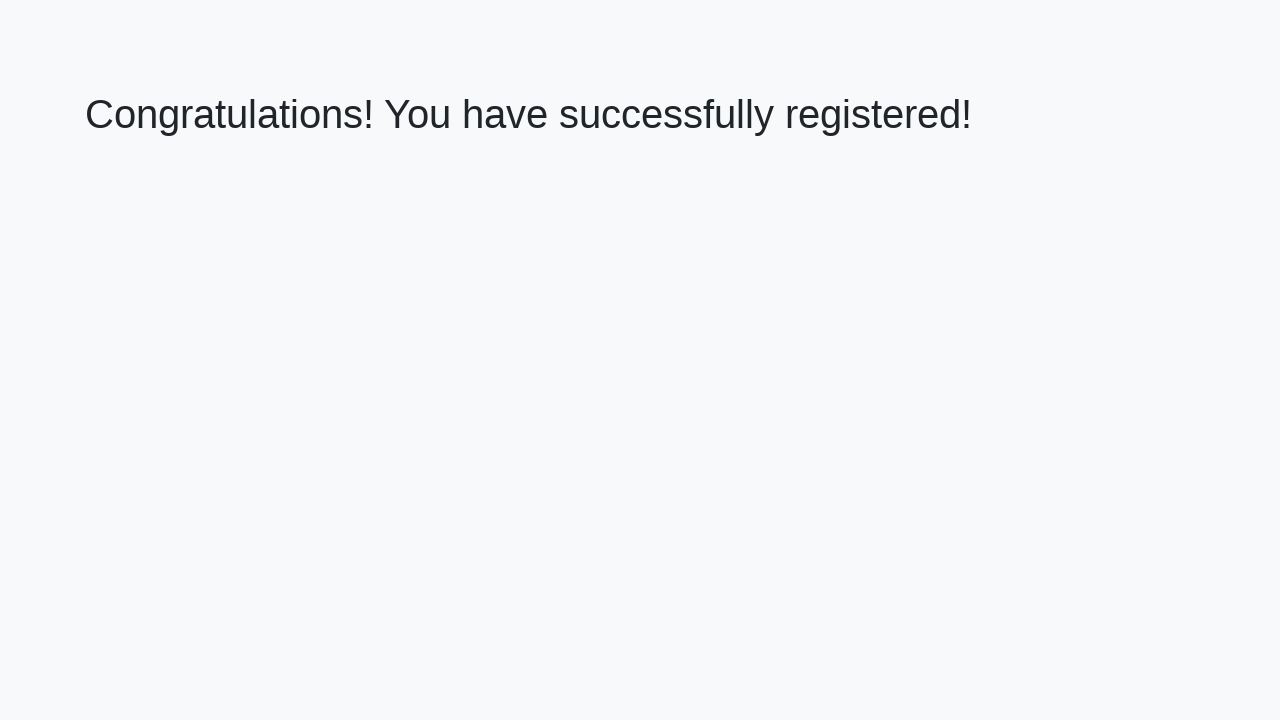

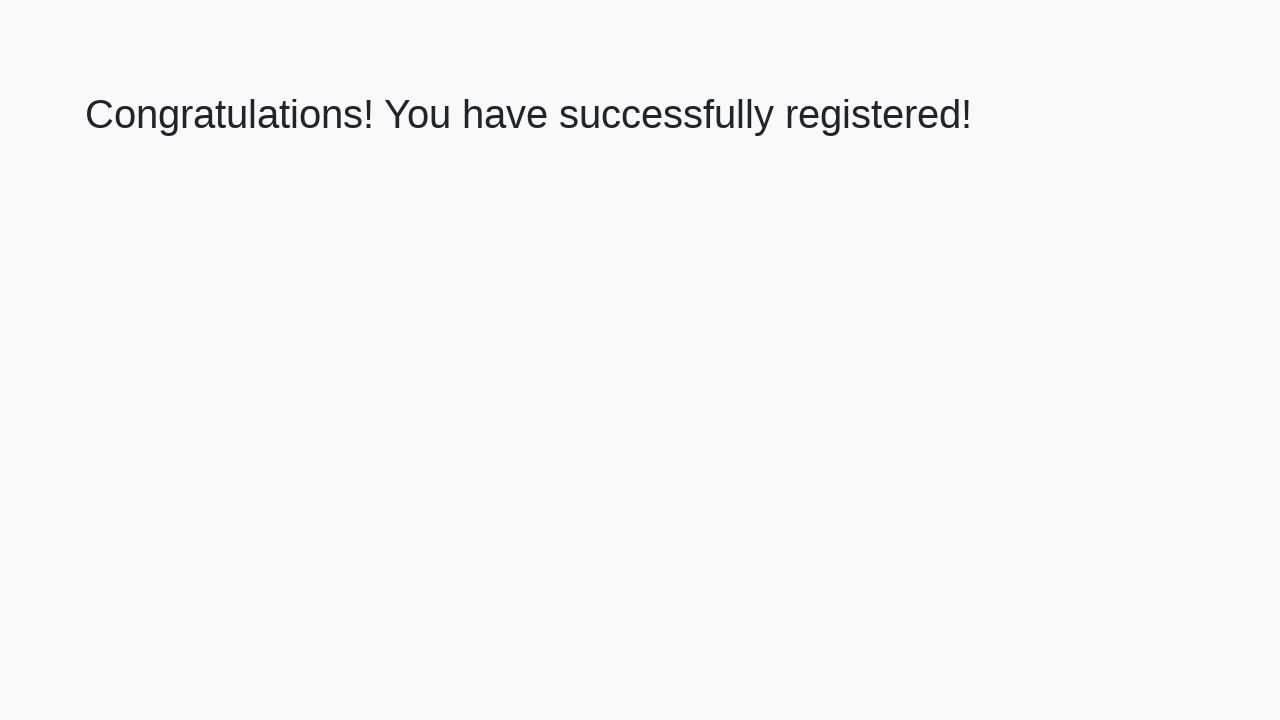